Tests opening a new tab on DemoQA browser windows page and switching between tabs

Starting URL: https://demoqa.com/browser-windows

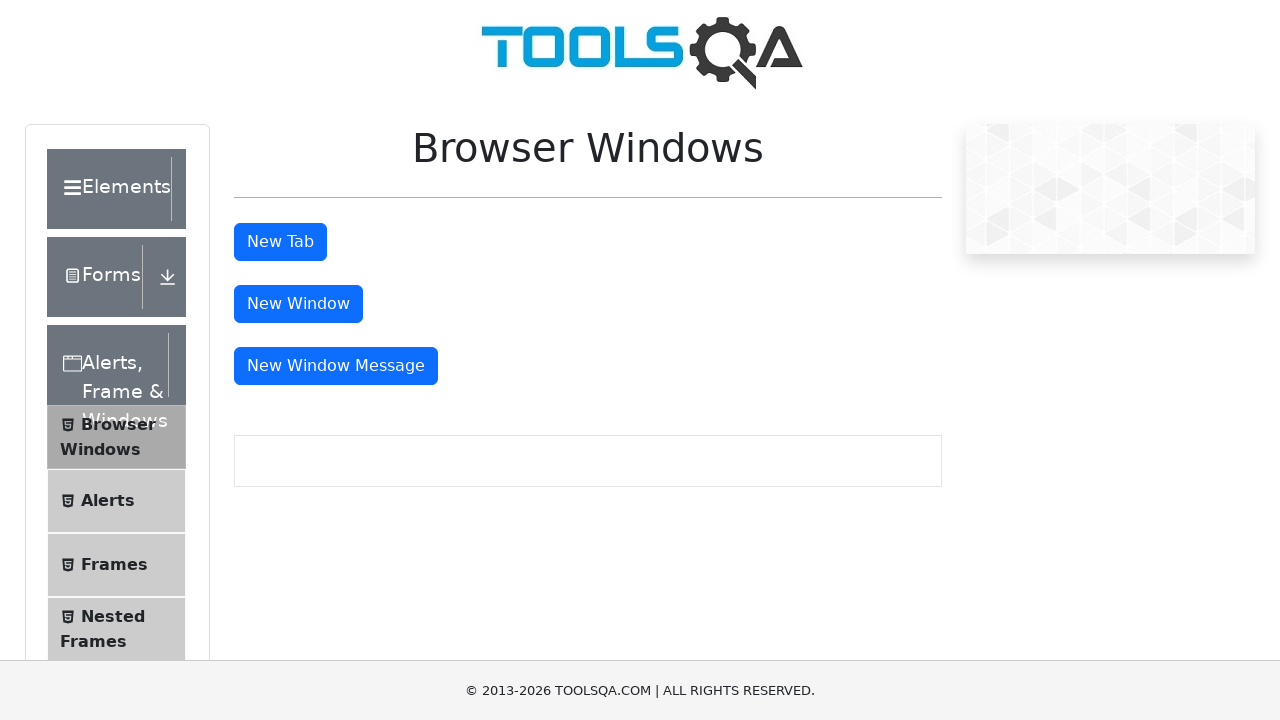

Clicked 'New Tab' button to open a new tab at (280, 242) on button#tabButton
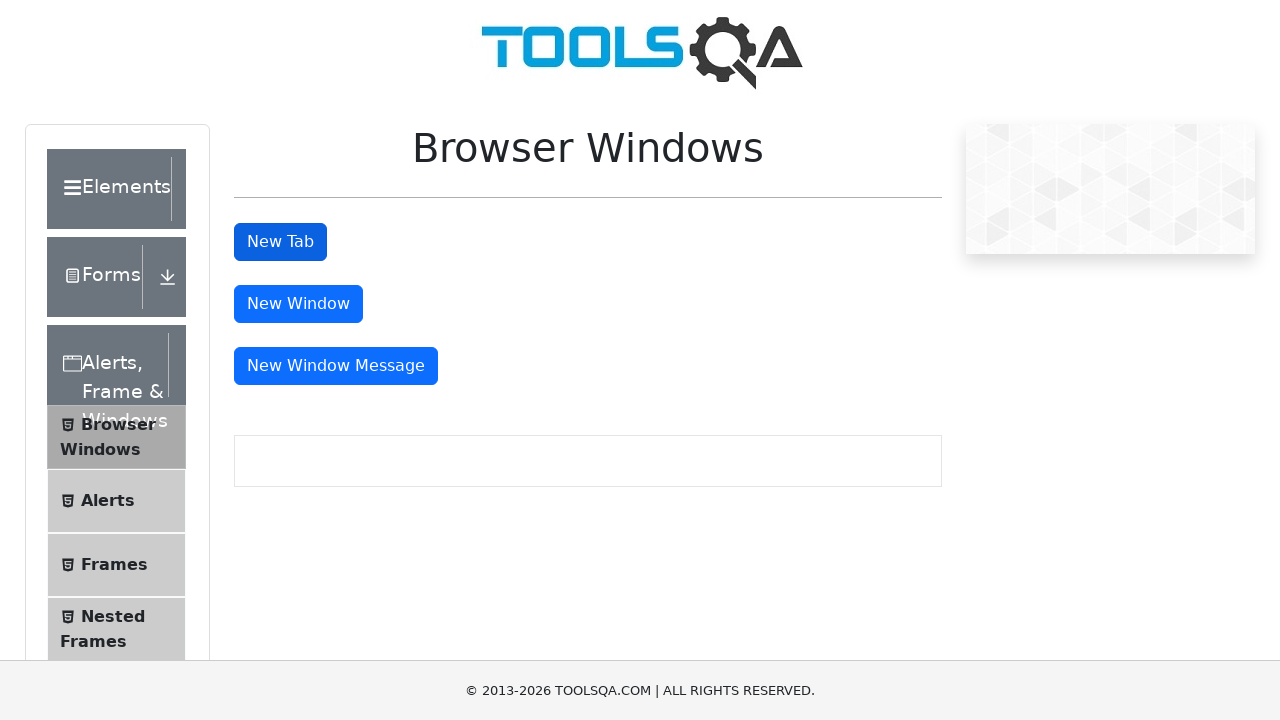

Retrieved all open tabs/pages from context
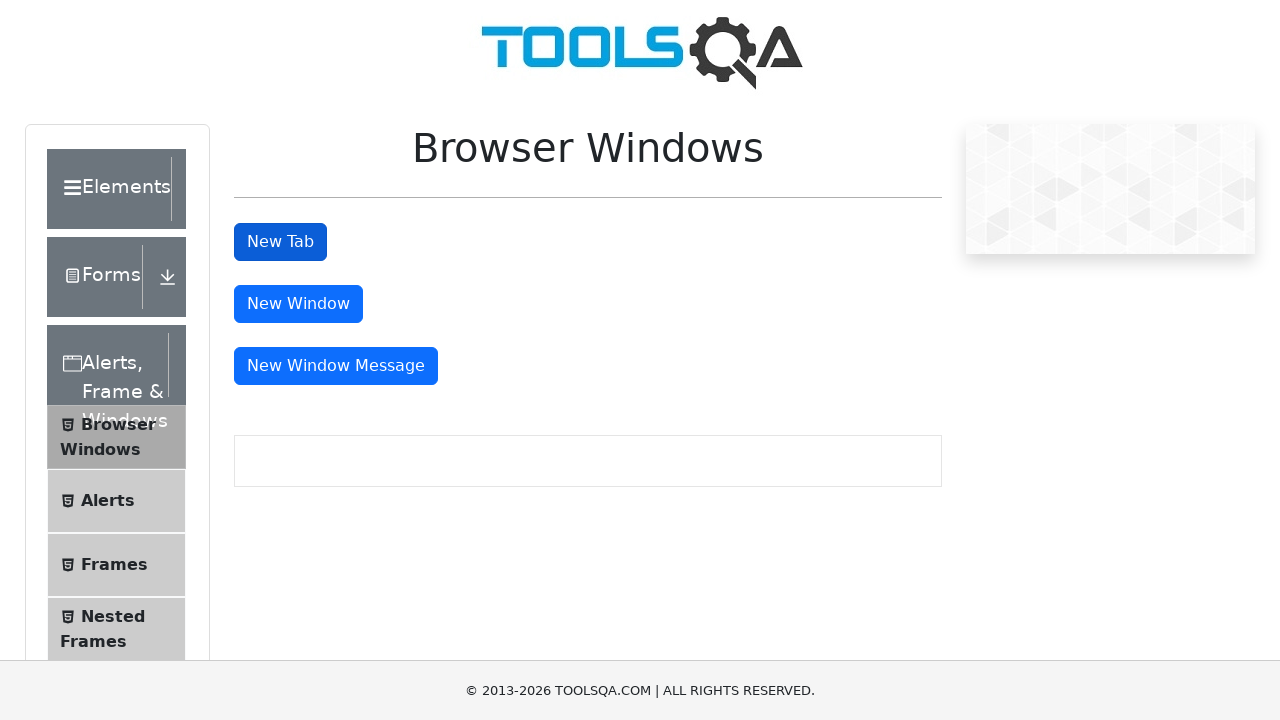

Switched to the first tab
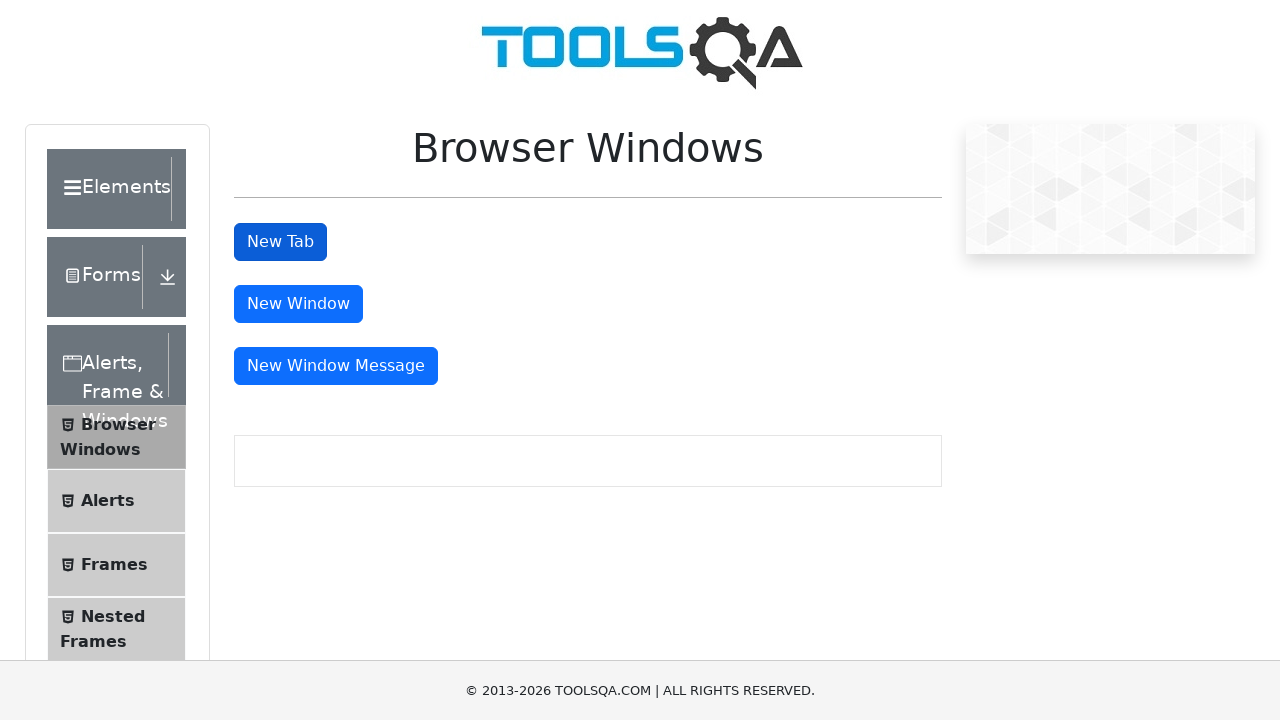

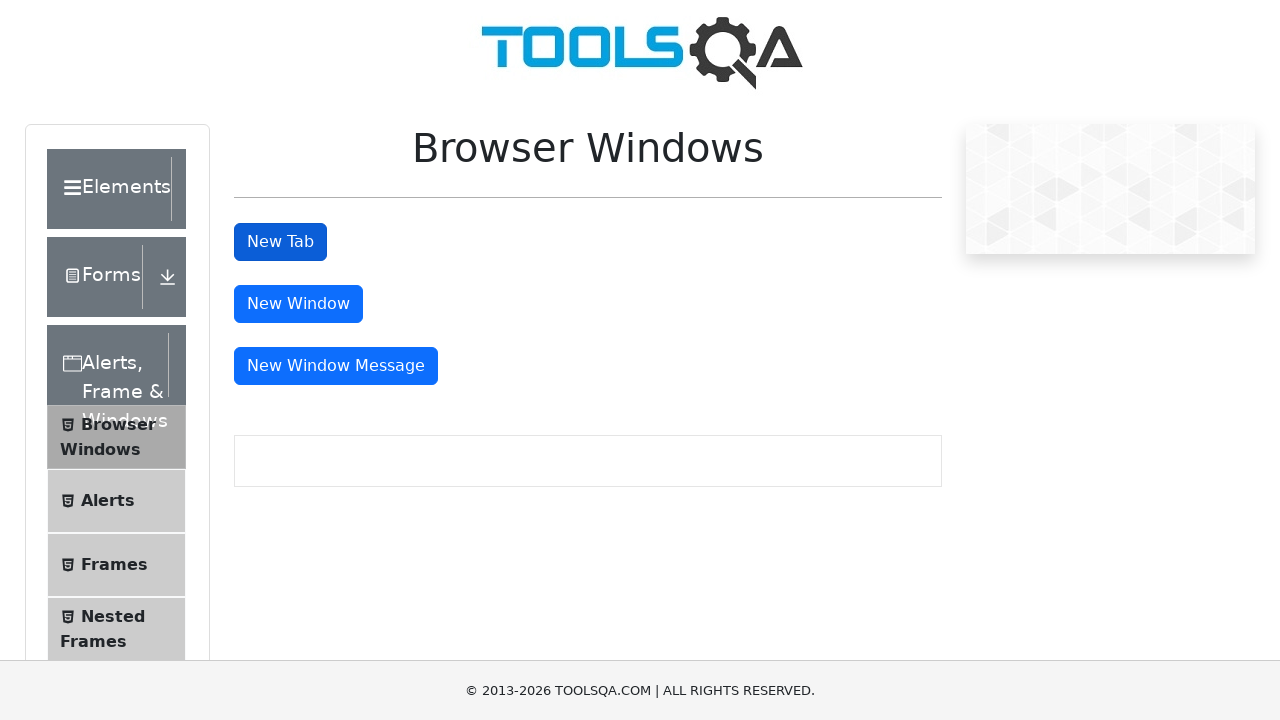